Tests tooltip interactions by clicking on a button and a text field that have tooltips associated with them on the DemoQA website

Starting URL: https://demoqa.com/tool-tips

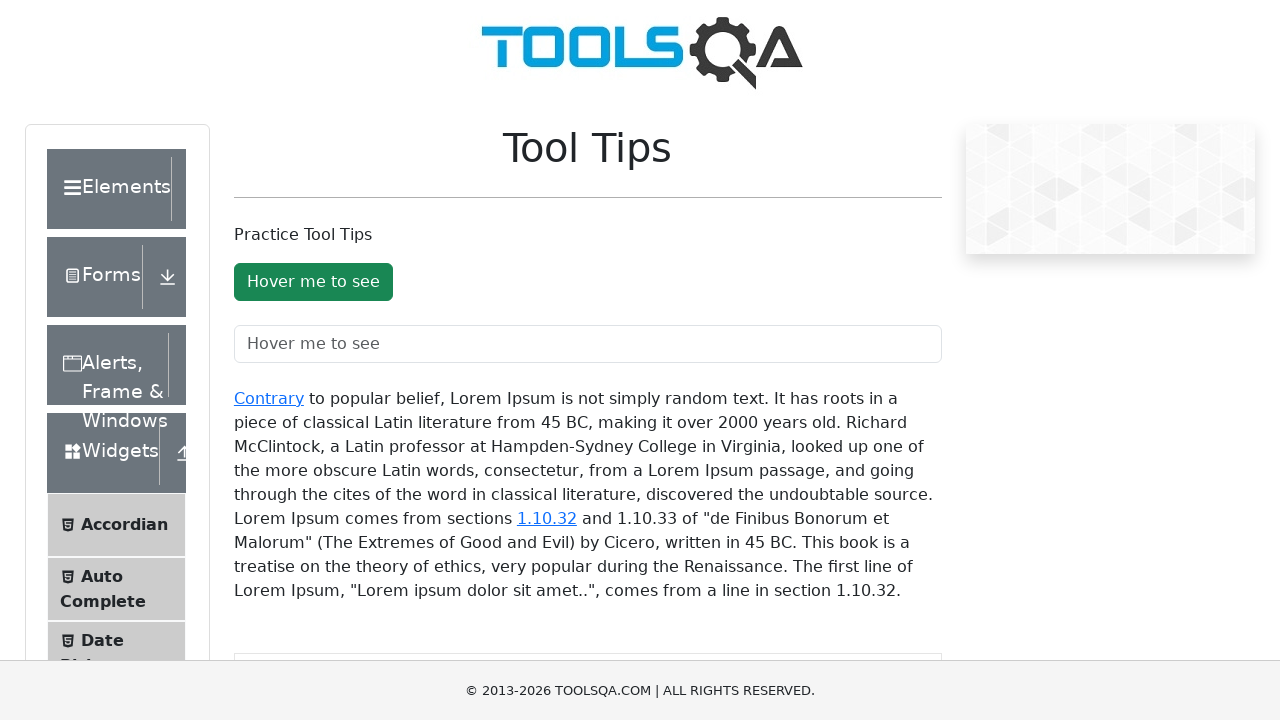

Scrolled down 500px to view tooltip elements
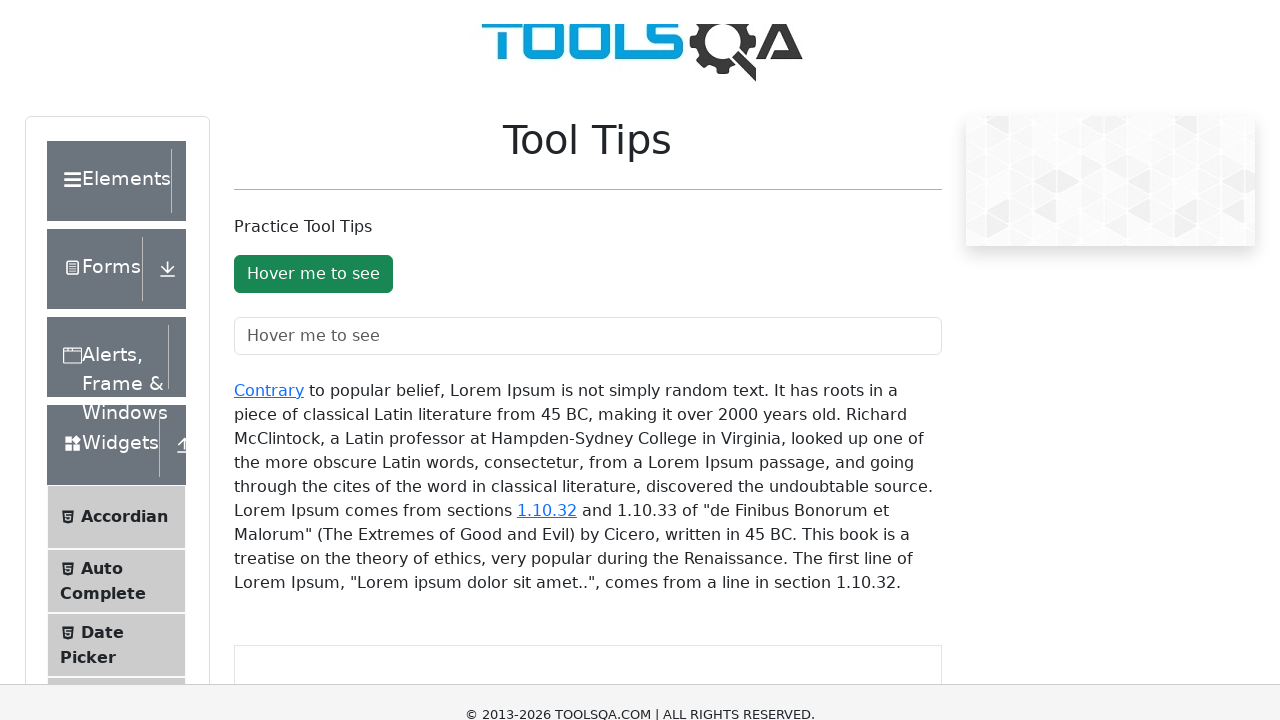

Clicked on tooltip button at (313, 19) on button#toolTipButton
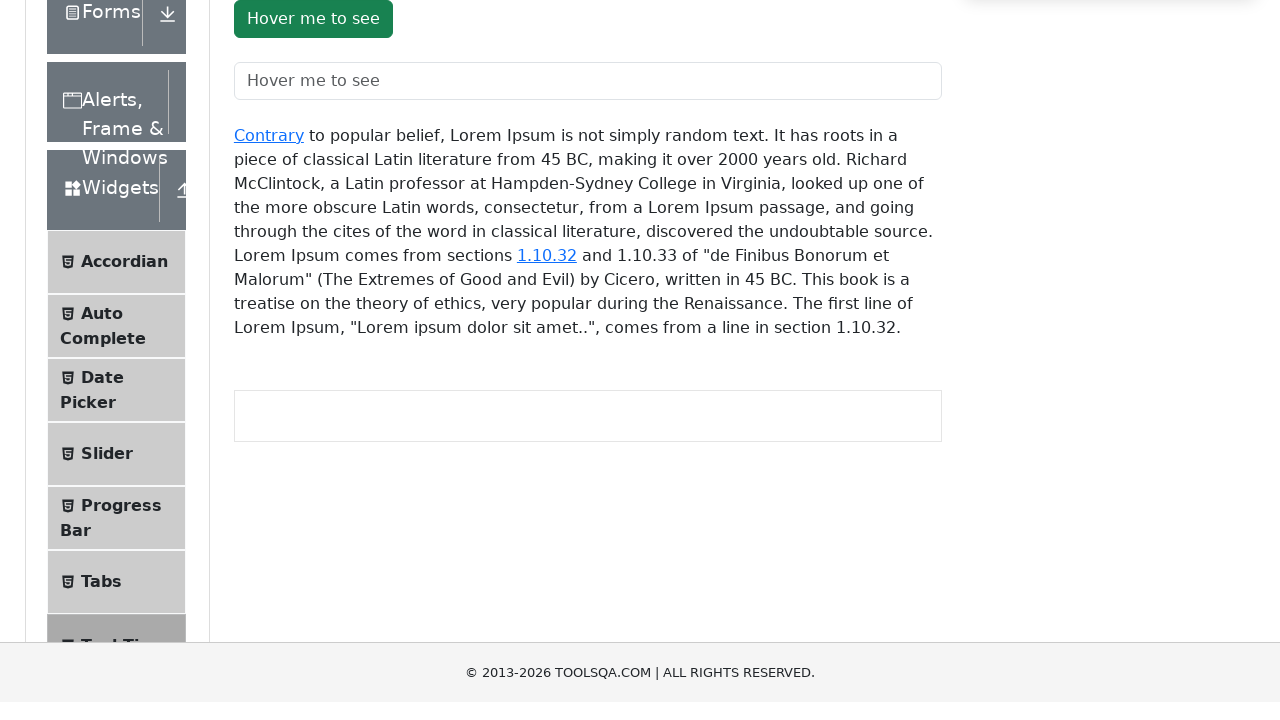

Clicked on tooltip text field at (588, 344) on input#toolTipTextField
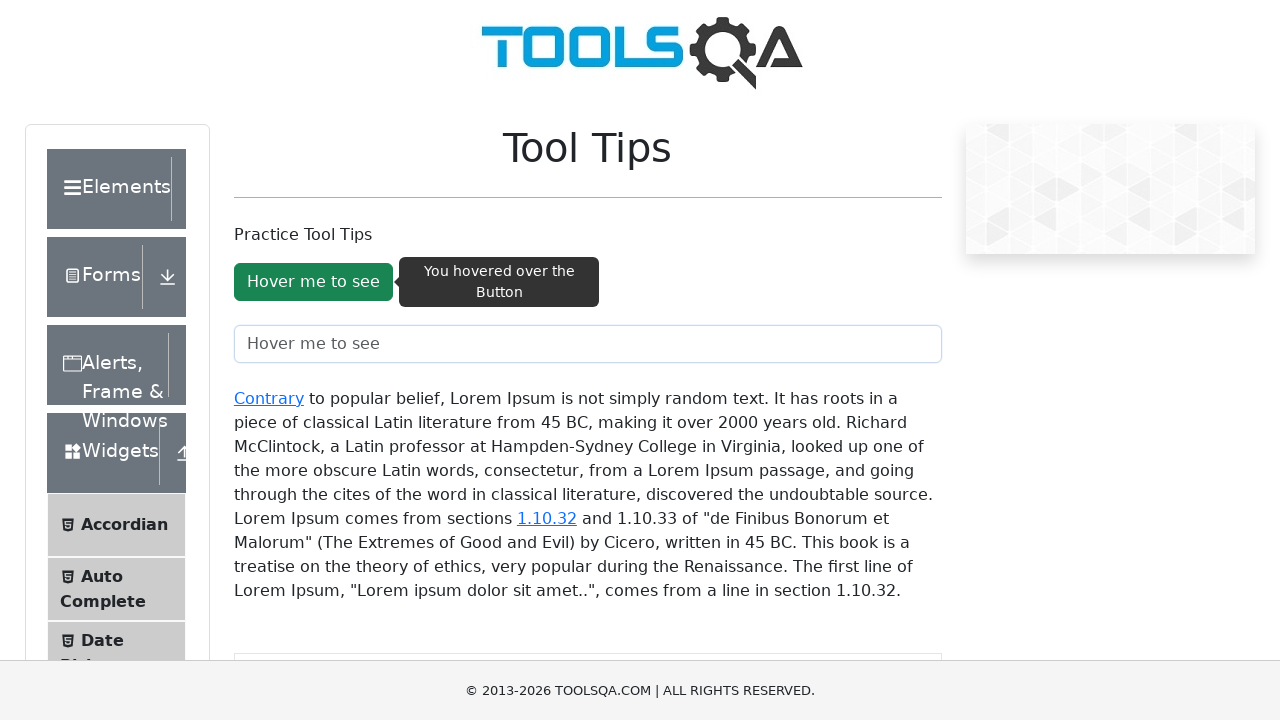

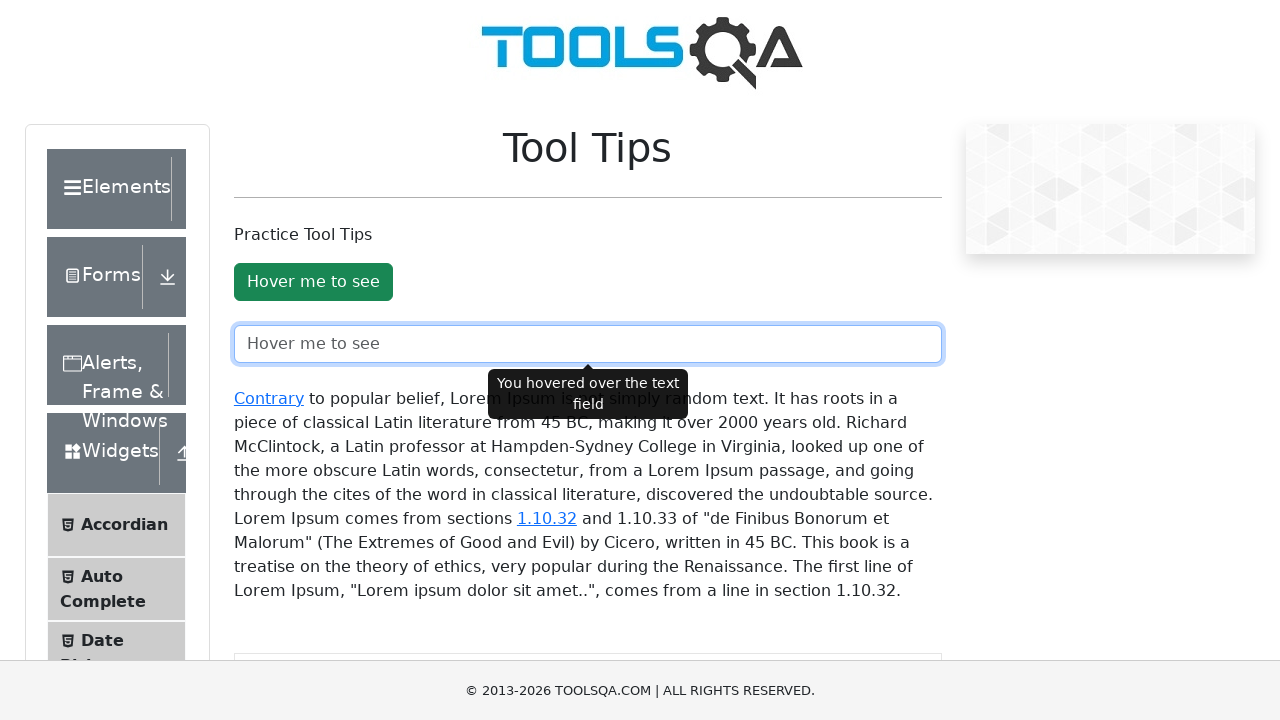